Tests frame switching functionality by navigating between multiple frames, filling text fields, and clicking links within different frame contexts

Starting URL: https://ui.vision/demo/webtest/frames/

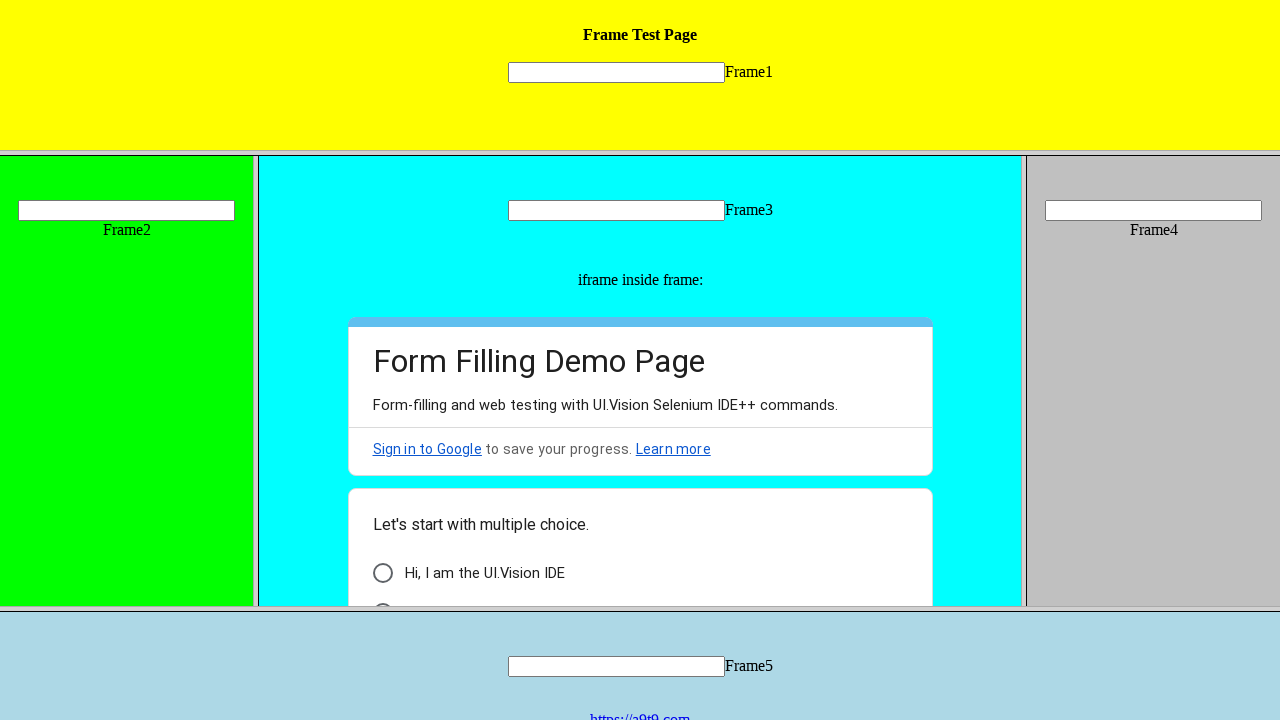

Located frame 5 by src attribute 'frame_5.html'
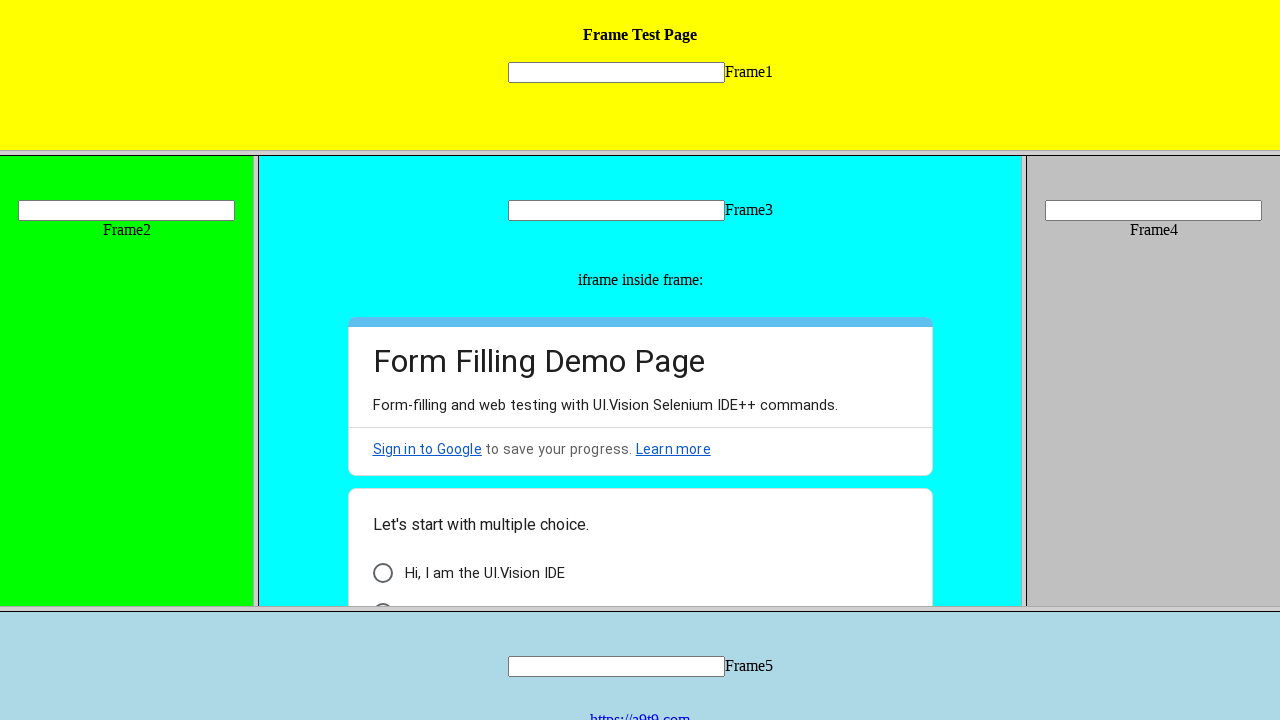

Filled text field 'mytext5' in frame 5 with 'frame5' on frame[src='frame_5.html'] >> internal:control=enter-frame >> input[name='mytext5
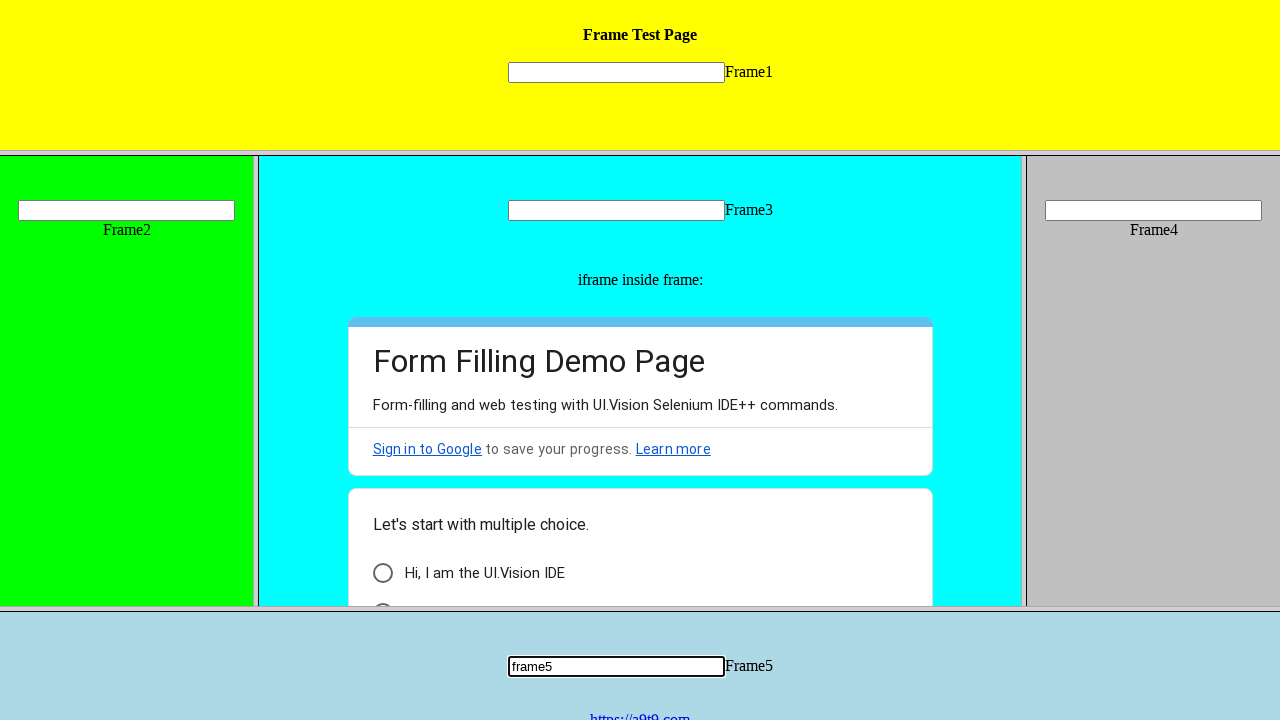

Clicked a9t9.com link in frame 5 at (640, 712) on frame[src='frame_5.html'] >> internal:control=enter-frame >> a:has-text('https:/
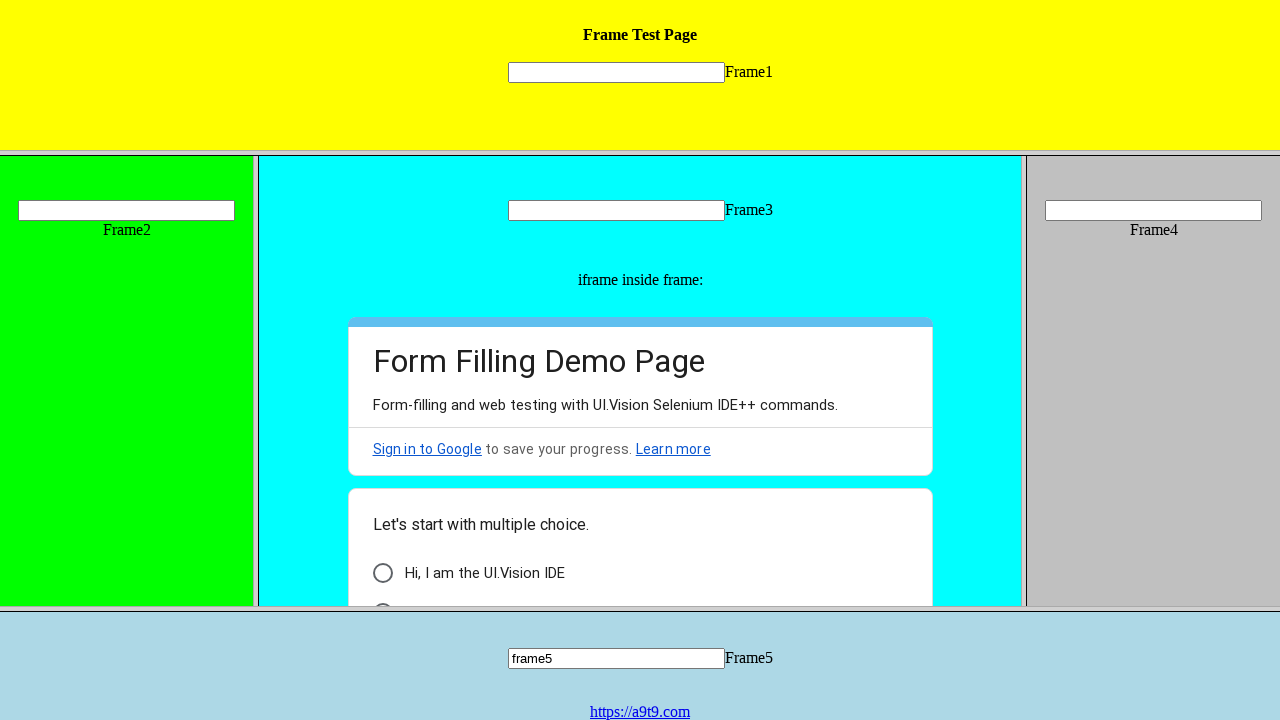

Page load completed after clicking a9t9.com link
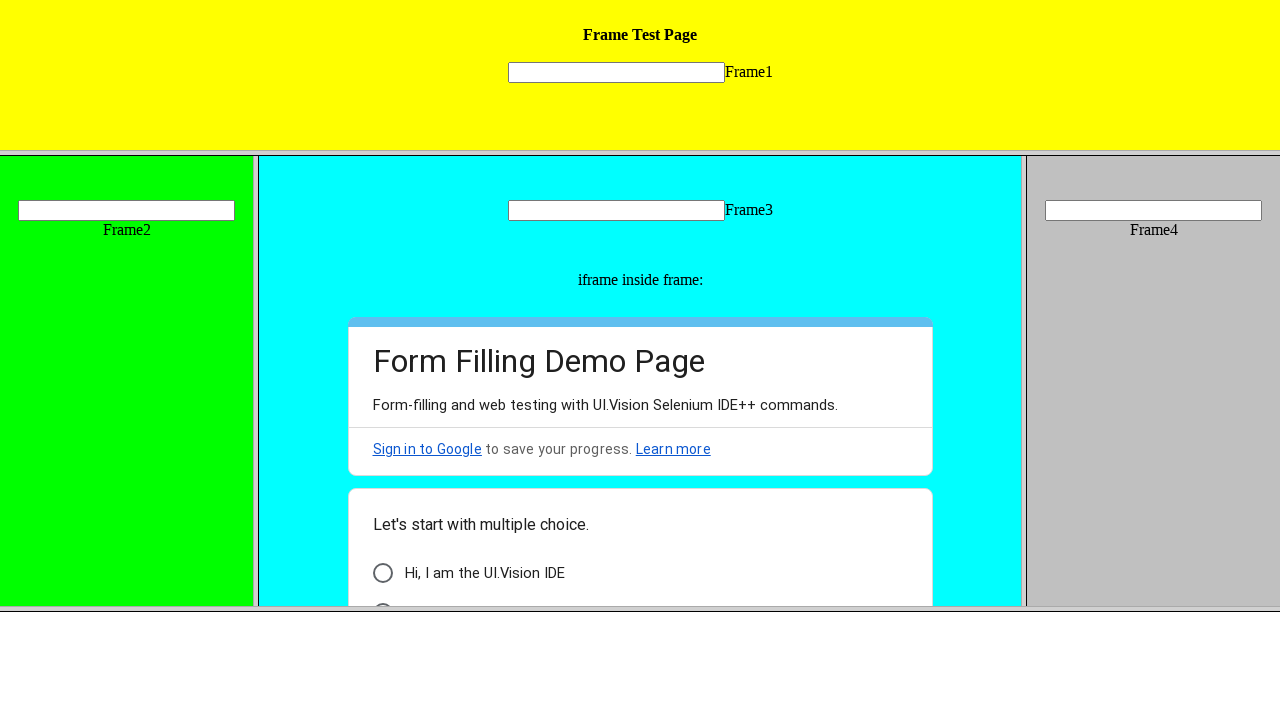

Re-located frame 5 after navigation
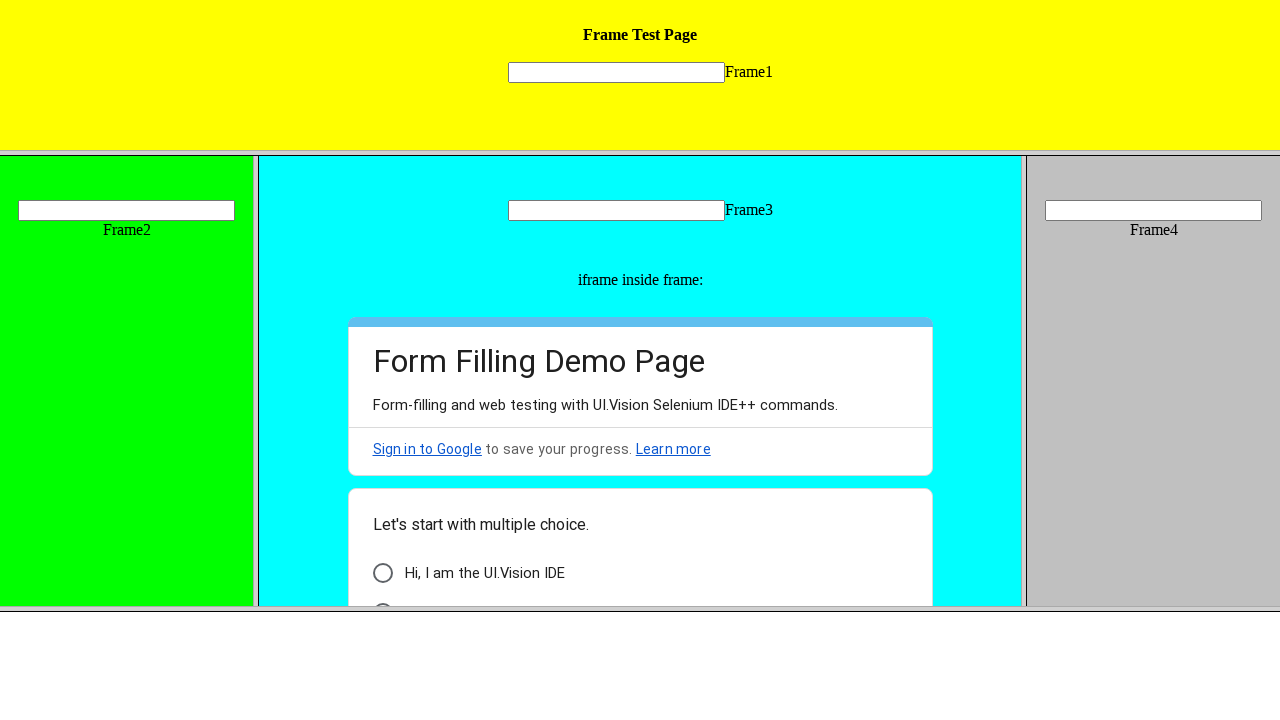

Clicked 'enterprise-grade' link in frame 5 at (504, 711) on frame[src='frame_5.html'] >> internal:control=enter-frame >> a:has-text('enterpr
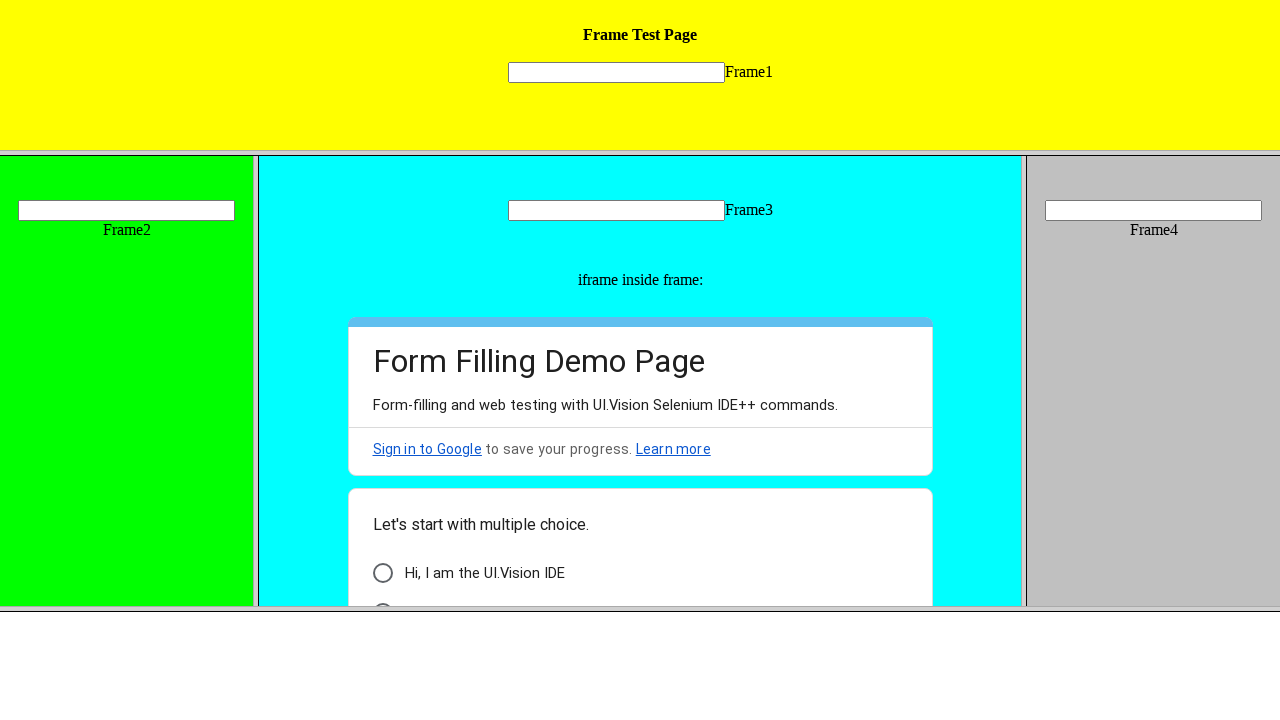

Located frame 3 by src attribute 'frame_3.html'
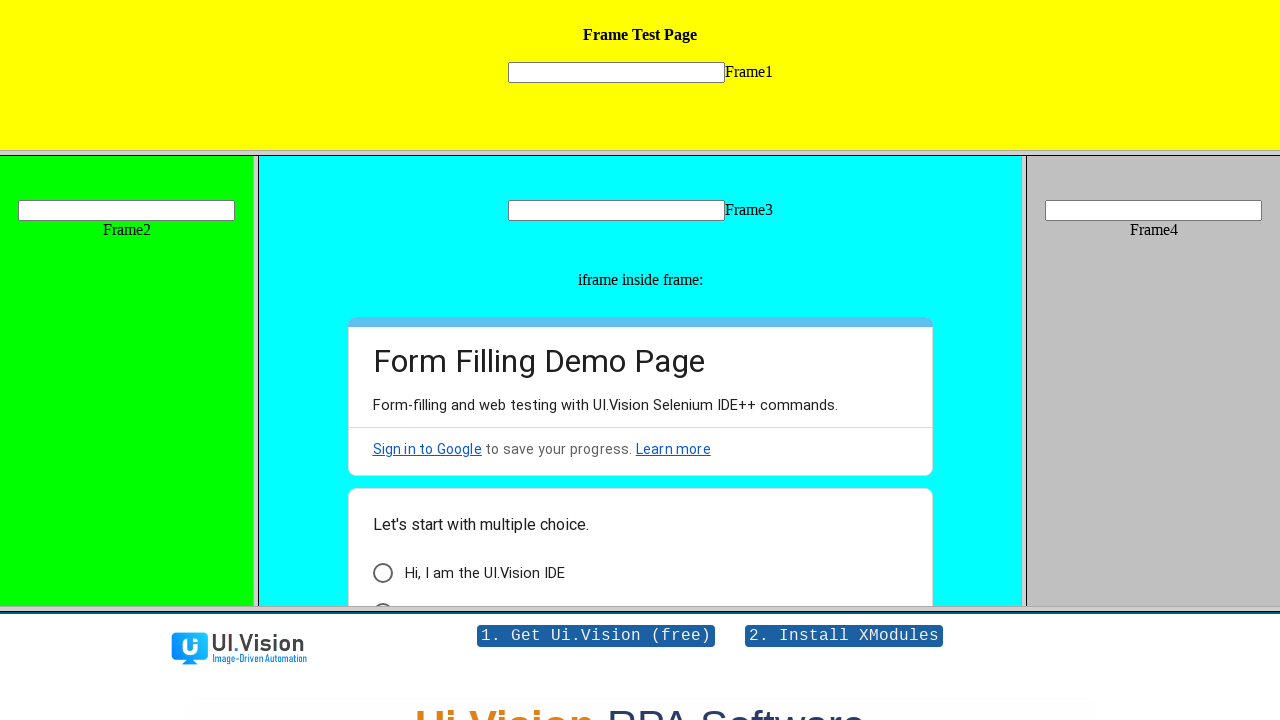

Located first nested iframe within frame 3
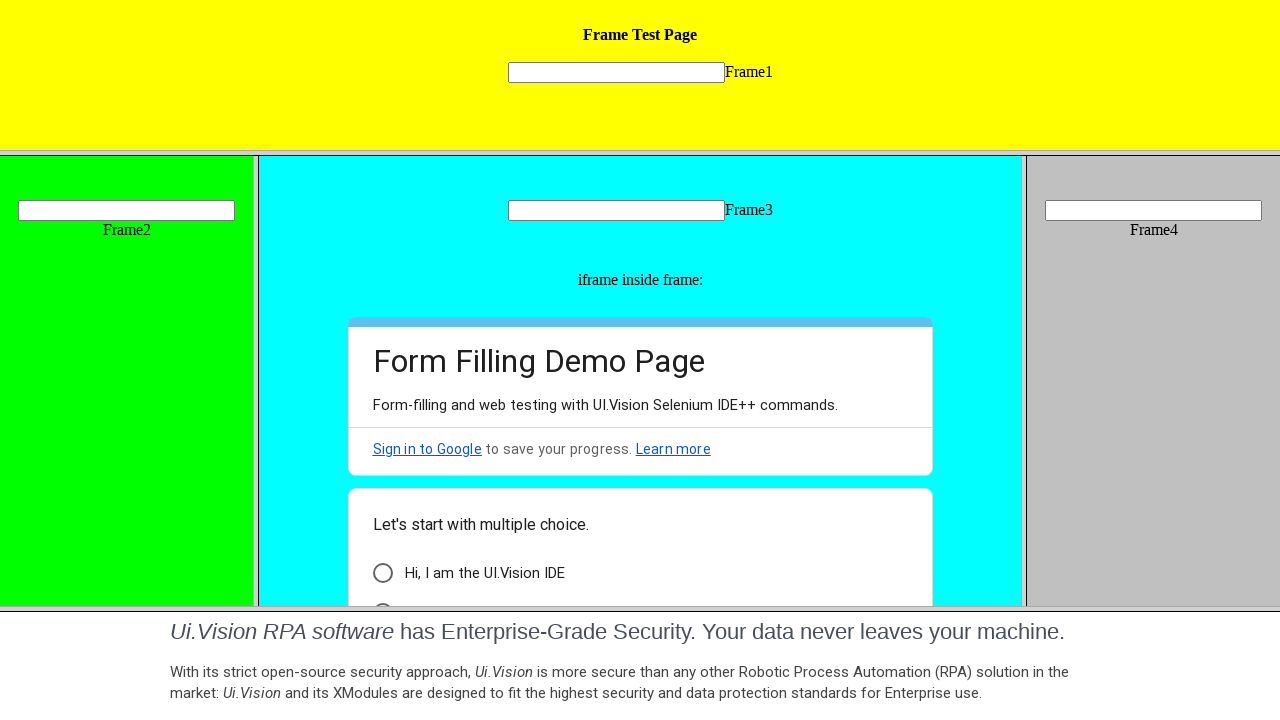

Clicked element with id 'i21' in nested frame at (382, 480) on frame[src='frame_3.html'] >> internal:control=enter-frame >> iframe >> nth=0 >> 
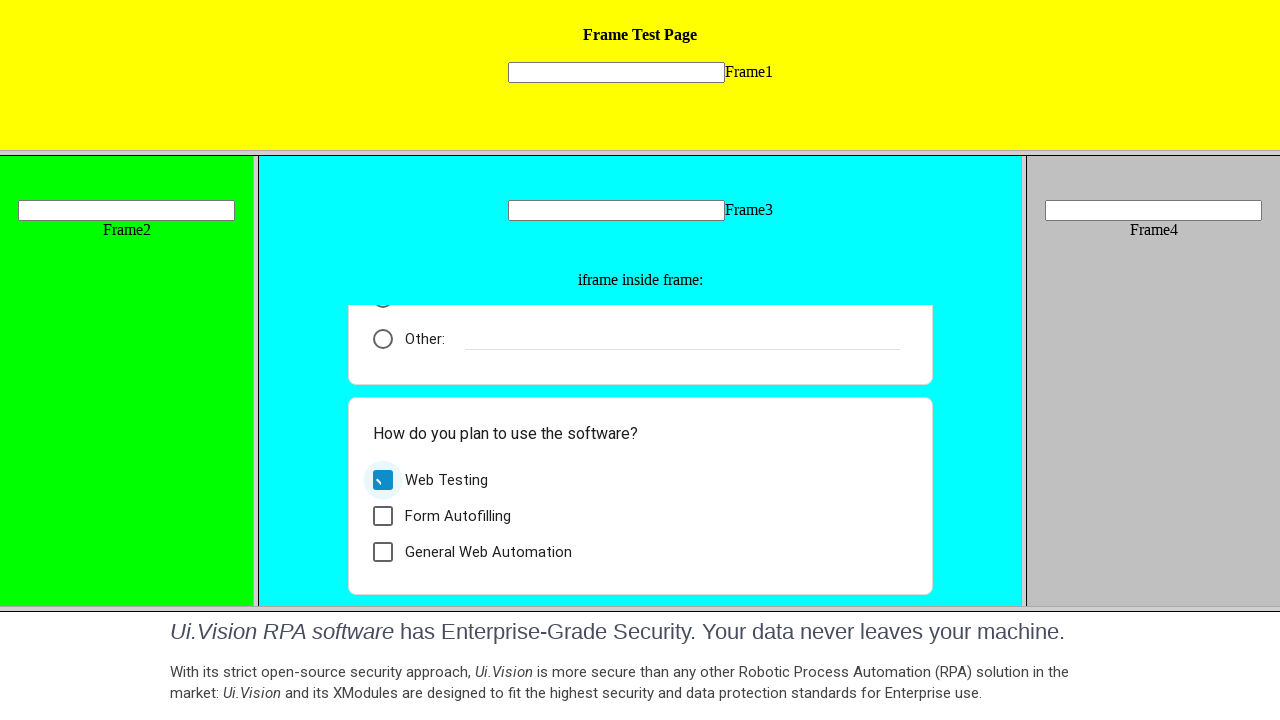

Filled text field 'mytext3' in frame 3 with 'parent frame' on frame[src='frame_3.html'] >> internal:control=enter-frame >> input[name='mytext3
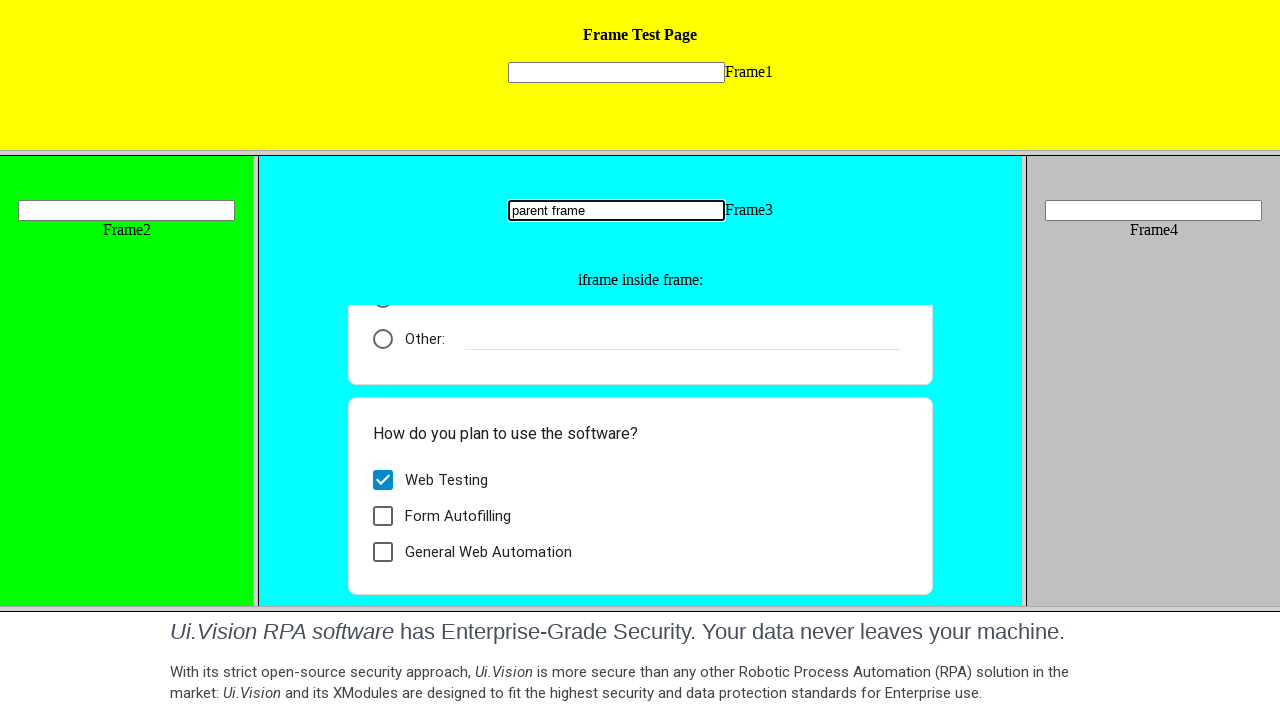

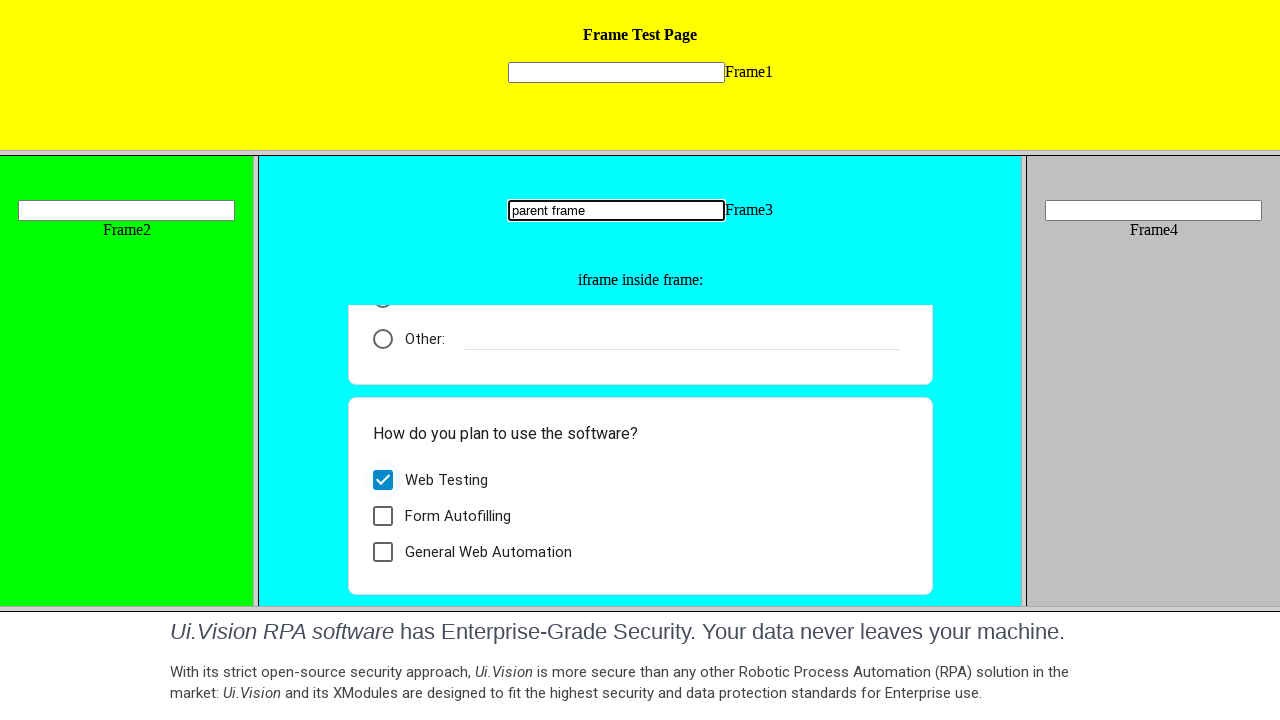